Navigates to PolicyBazaar homepage, clicks on the products dropdown arrow, and verifies that insurance plan options are displayed

Starting URL: https://www.policybazaar.com/

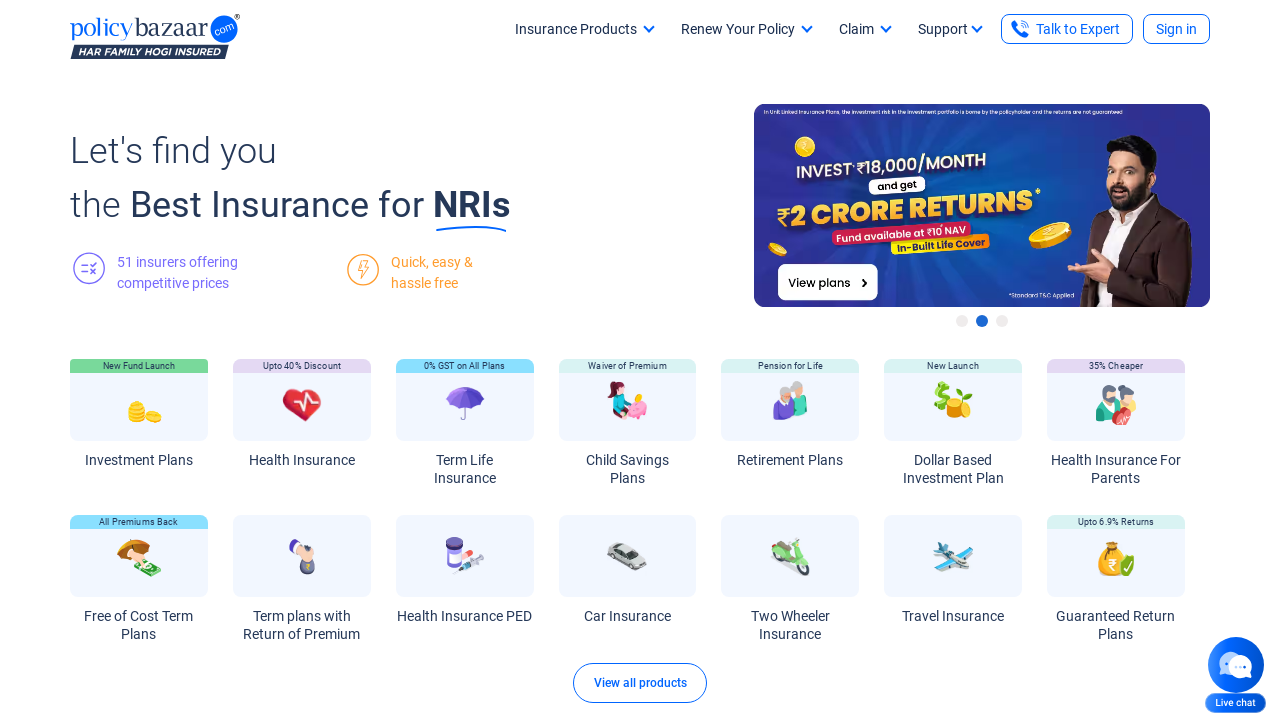

PolicyBazaar homepage loaded with networkidle state
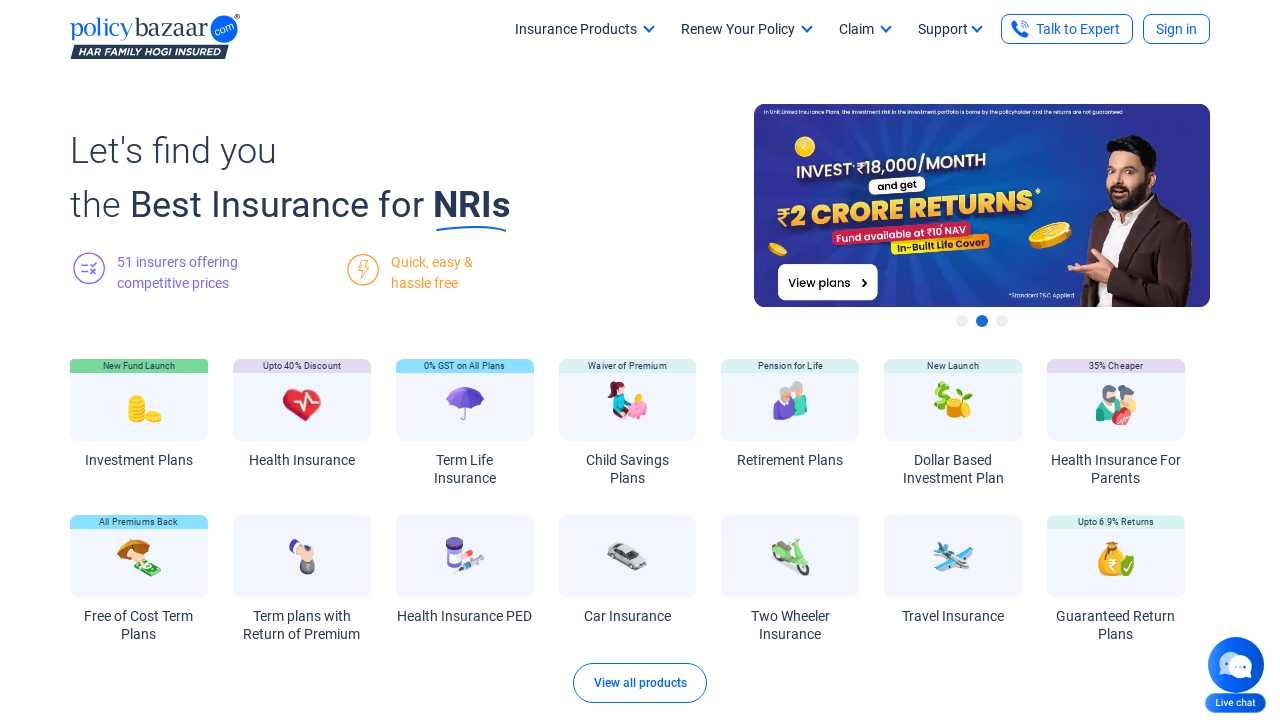

Clicked on products dropdown arrow at (649, 27) on i.arrow
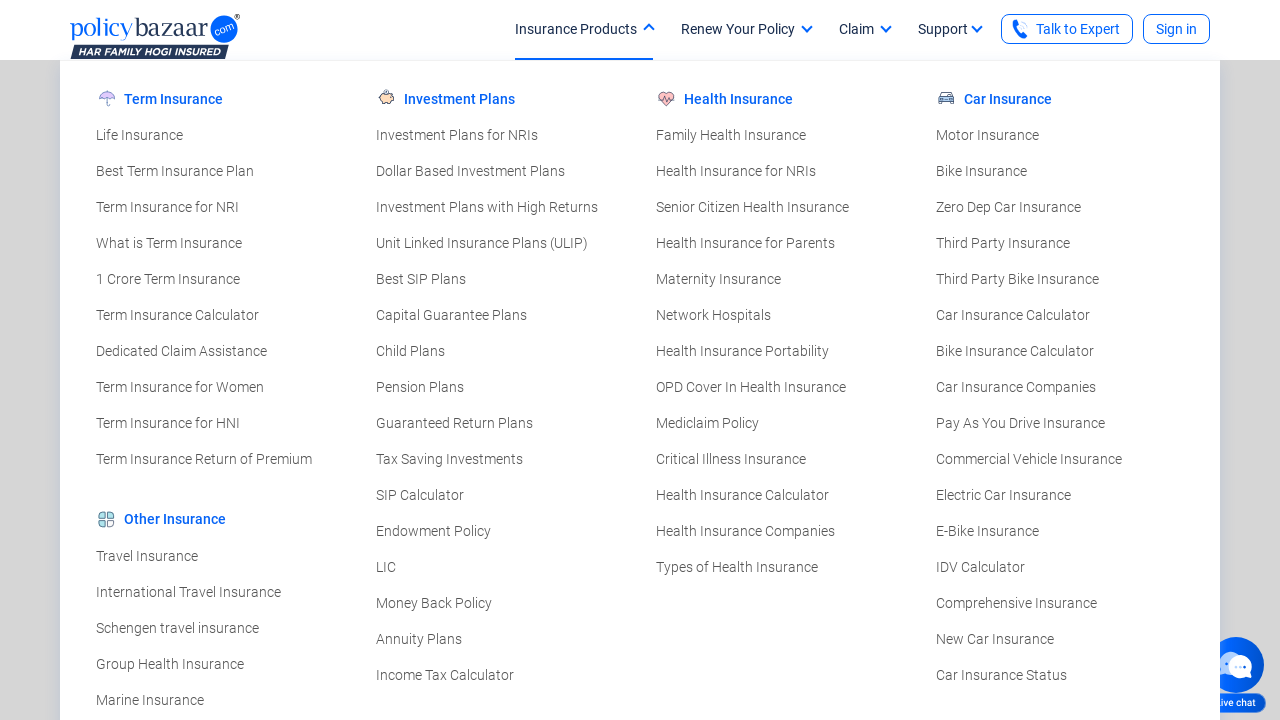

Insurance plans dropdown menu appeared
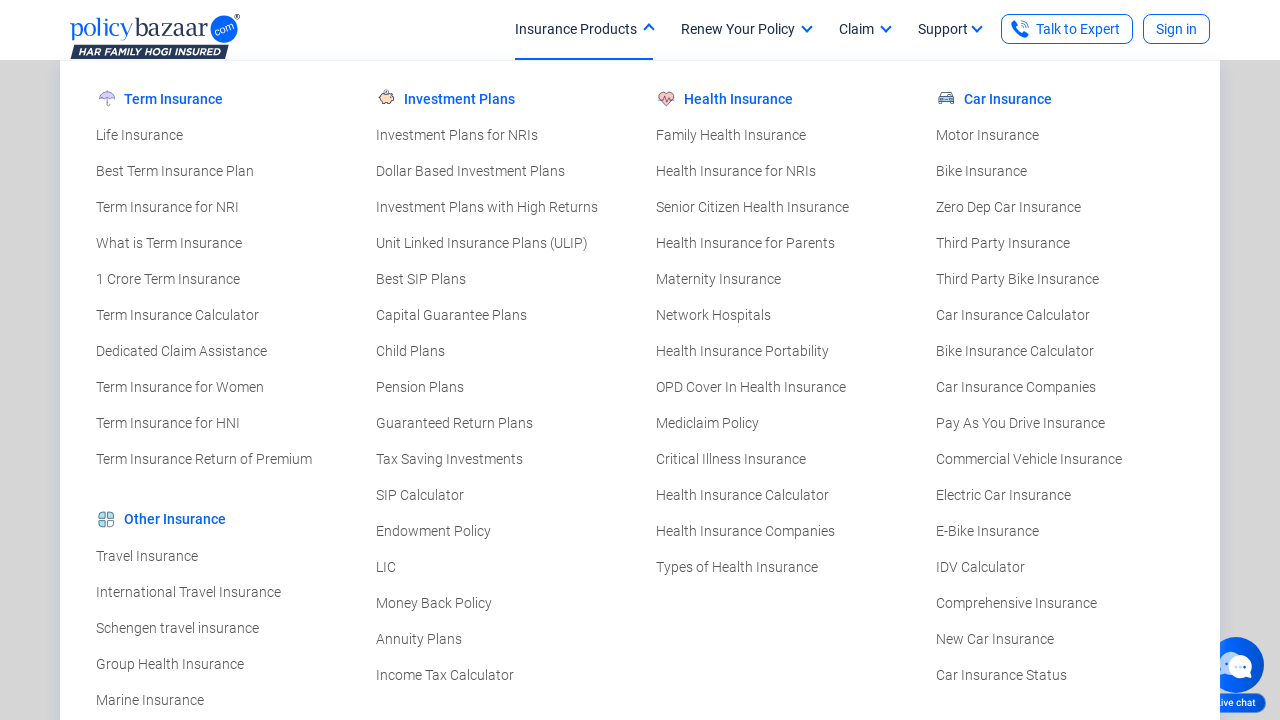

First insurance plan option is visible and verified
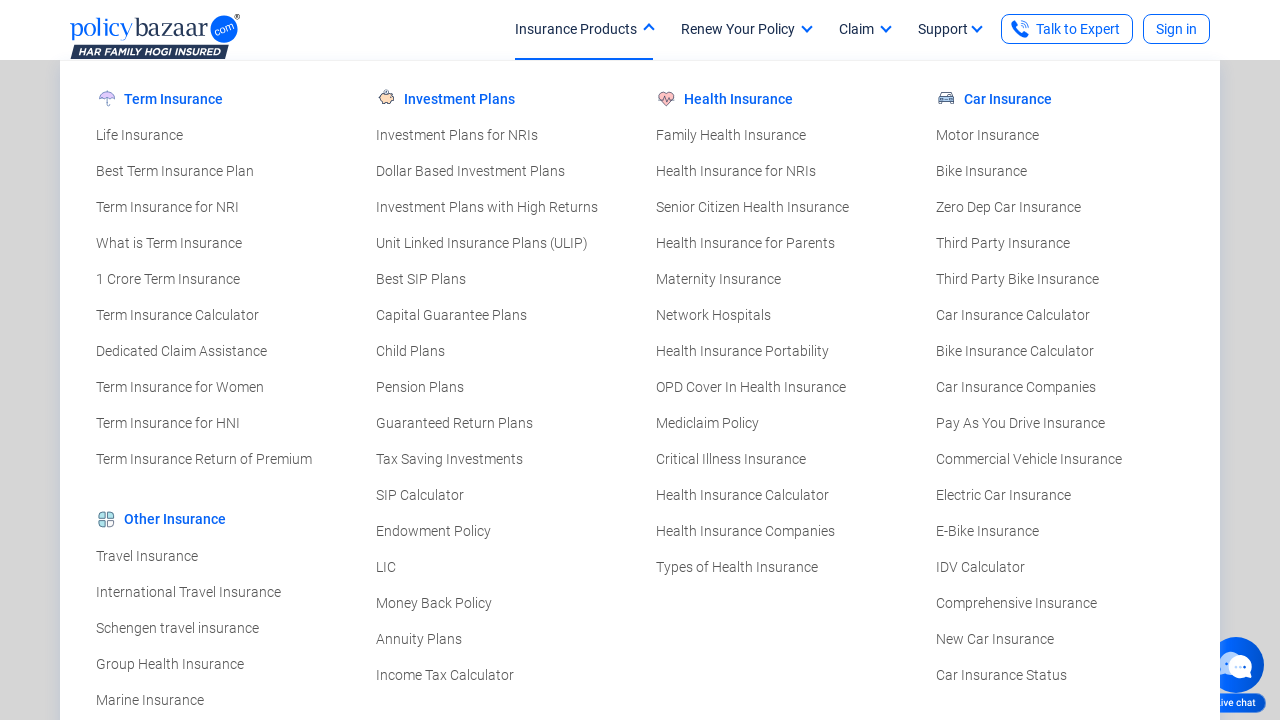

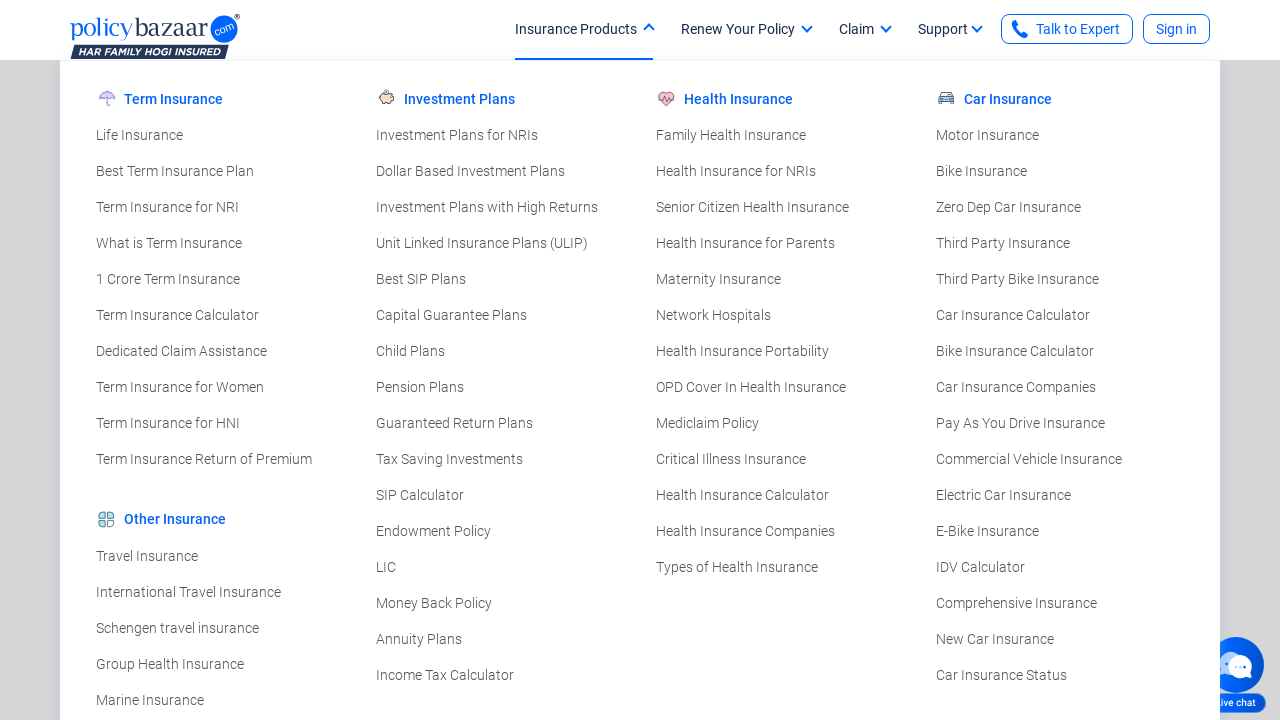